Tests opening a new tab within the same browser context and navigating

Starting URL: https://testkru.com/Elements/TextFields

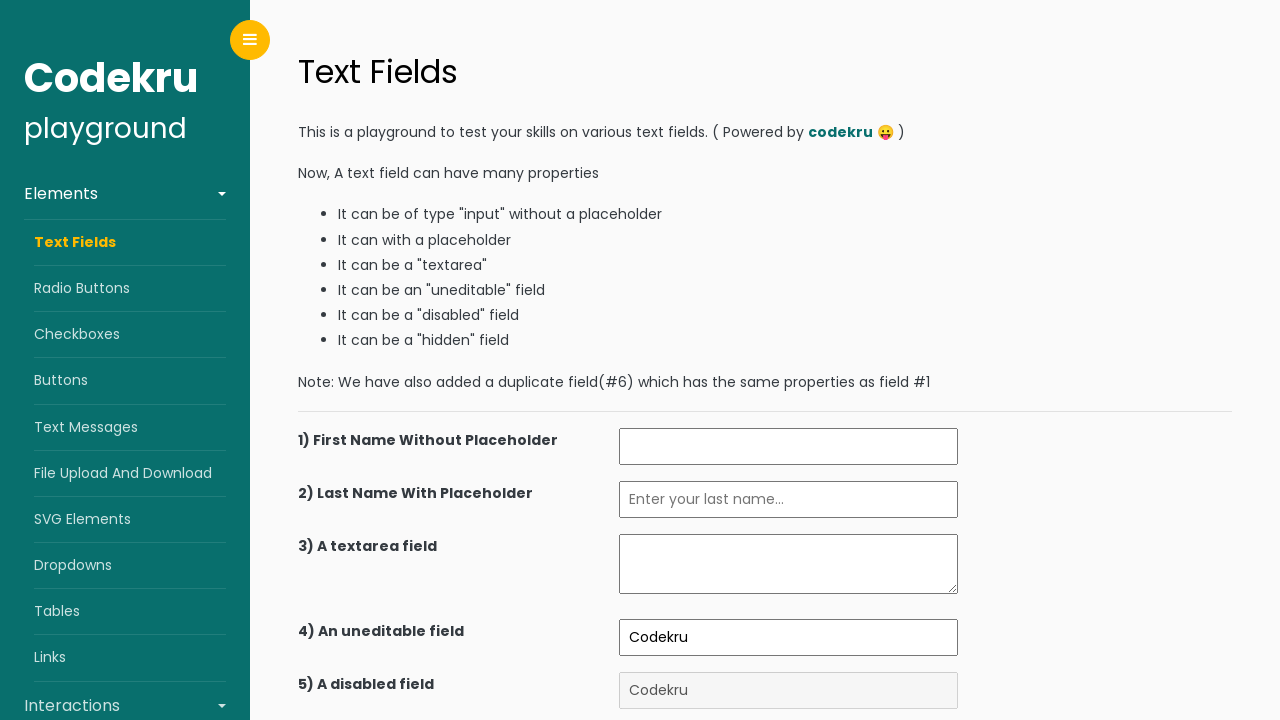

Retrieved and printed current tab title
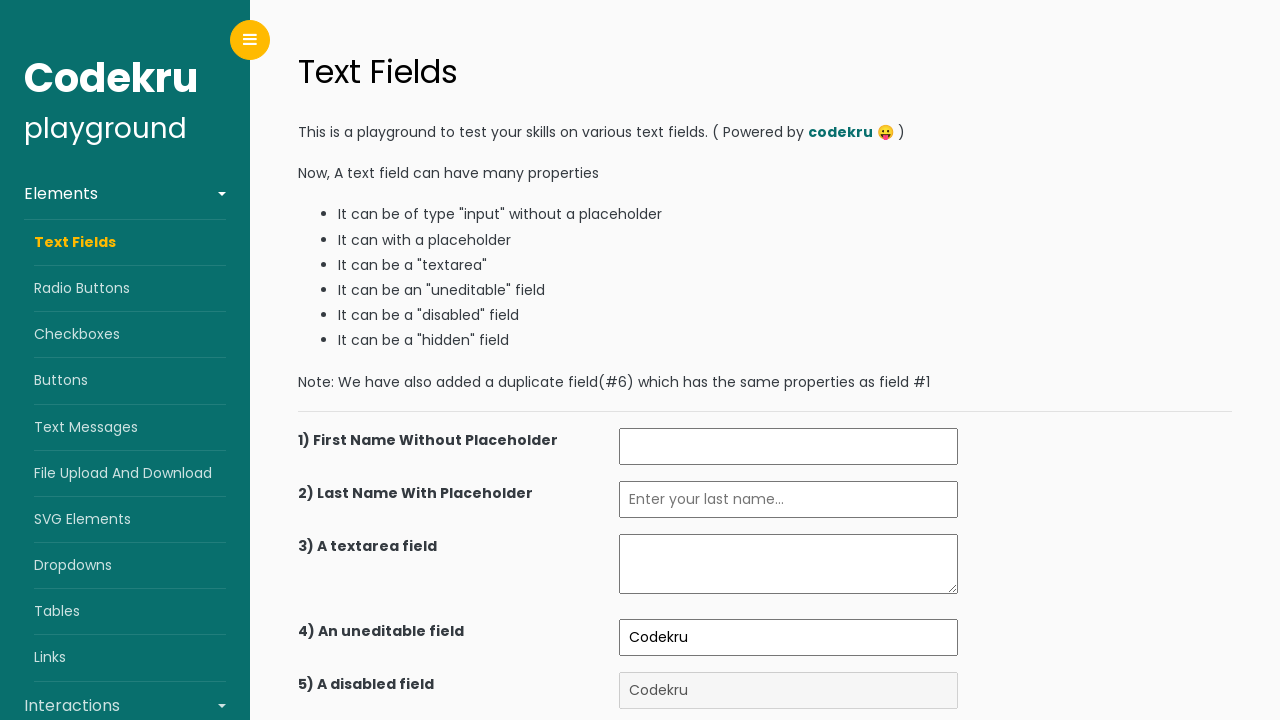

Created a new tab in the same browser context
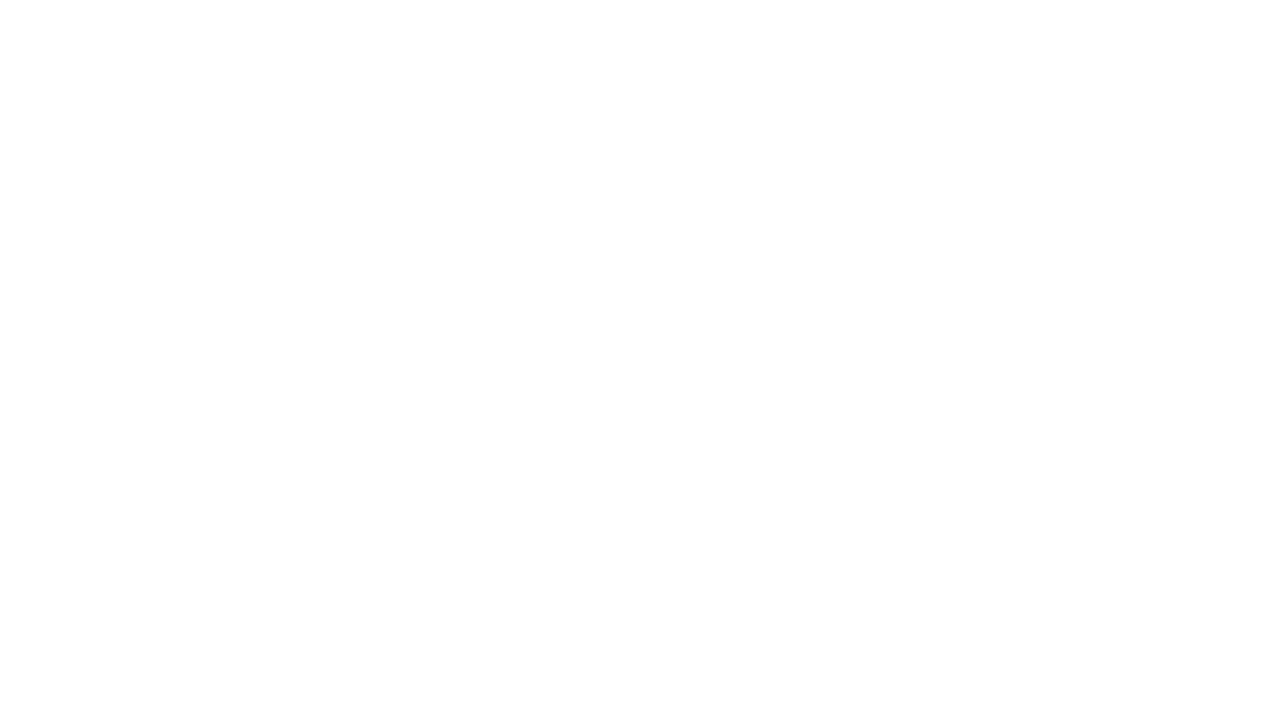

Navigated new tab to https://testkru.com/Elements/Buttons
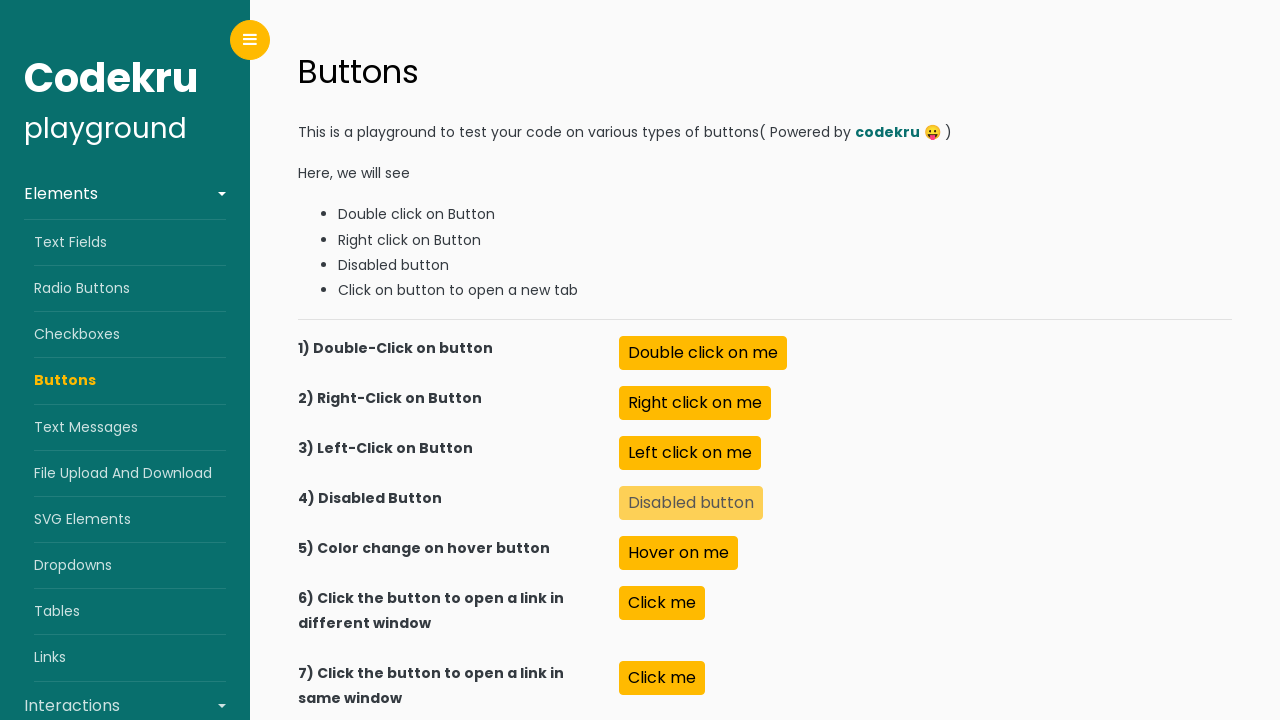

Retrieved and printed new tab title
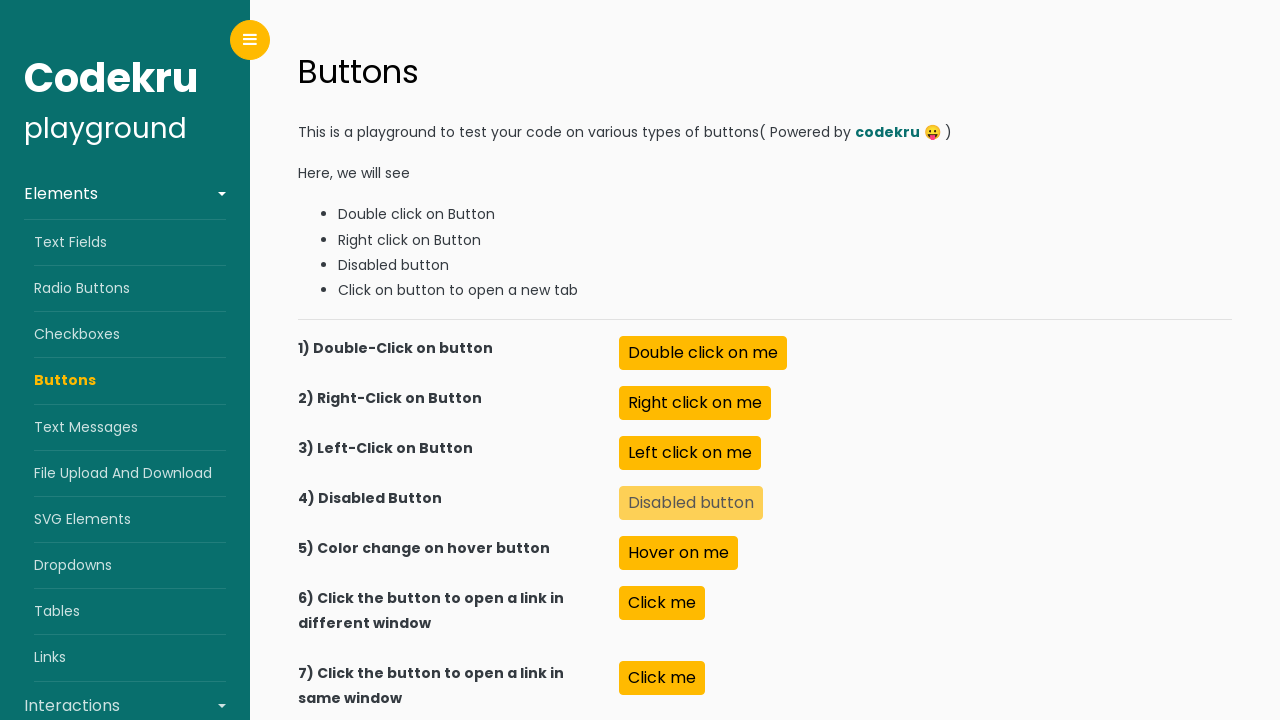

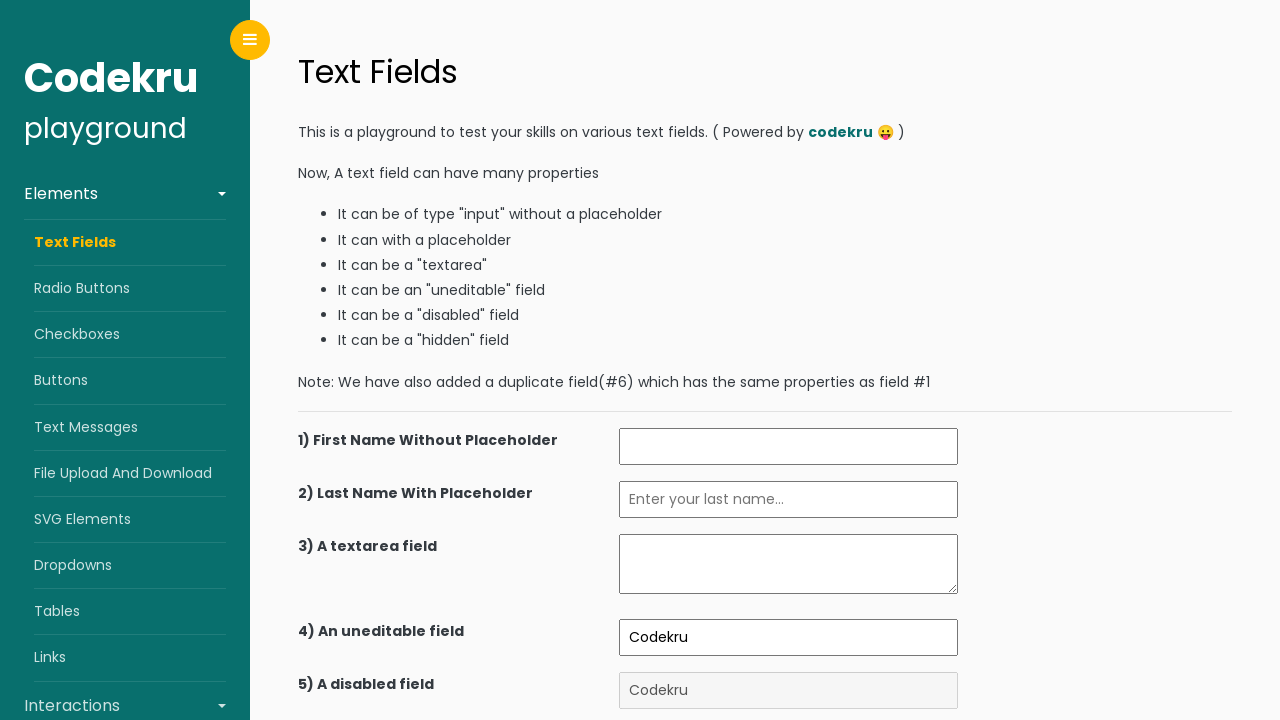